Navigates to Foundit.in (formerly Monster India) job portal homepage and verifies the page loads

Starting URL: https://www.foundit.in/

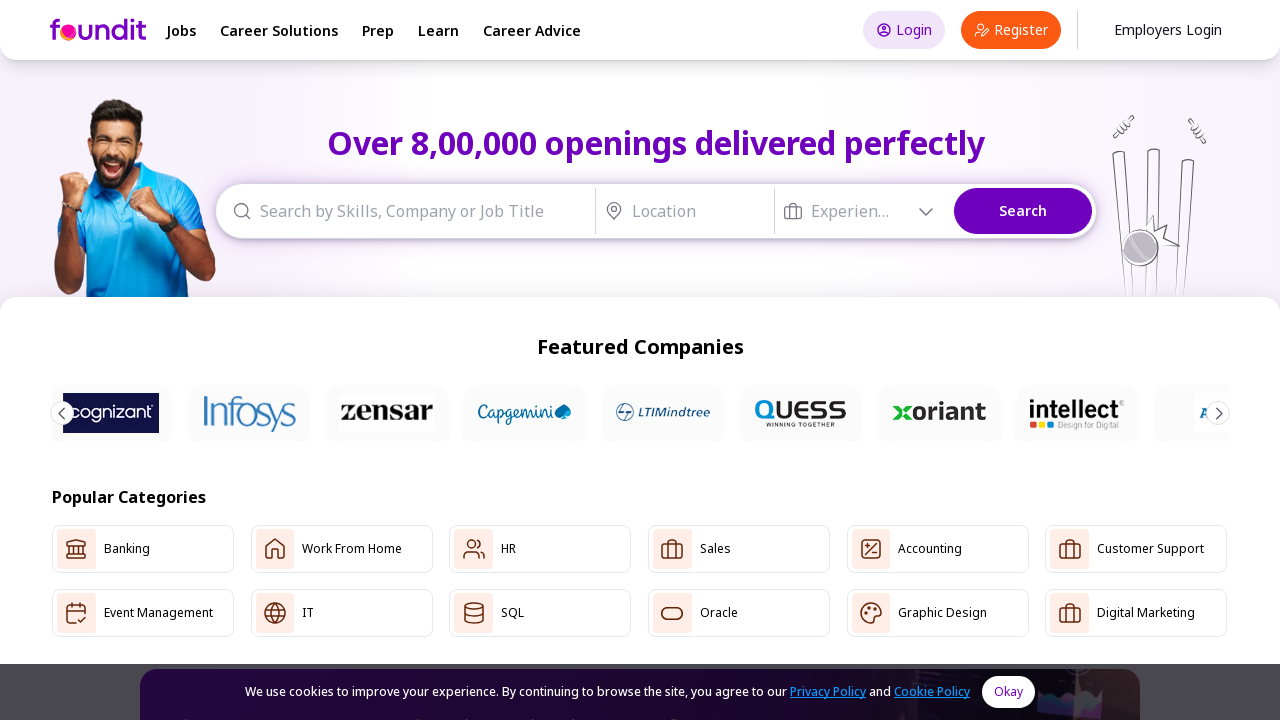

Waited for page DOM content to load on Foundit.in homepage
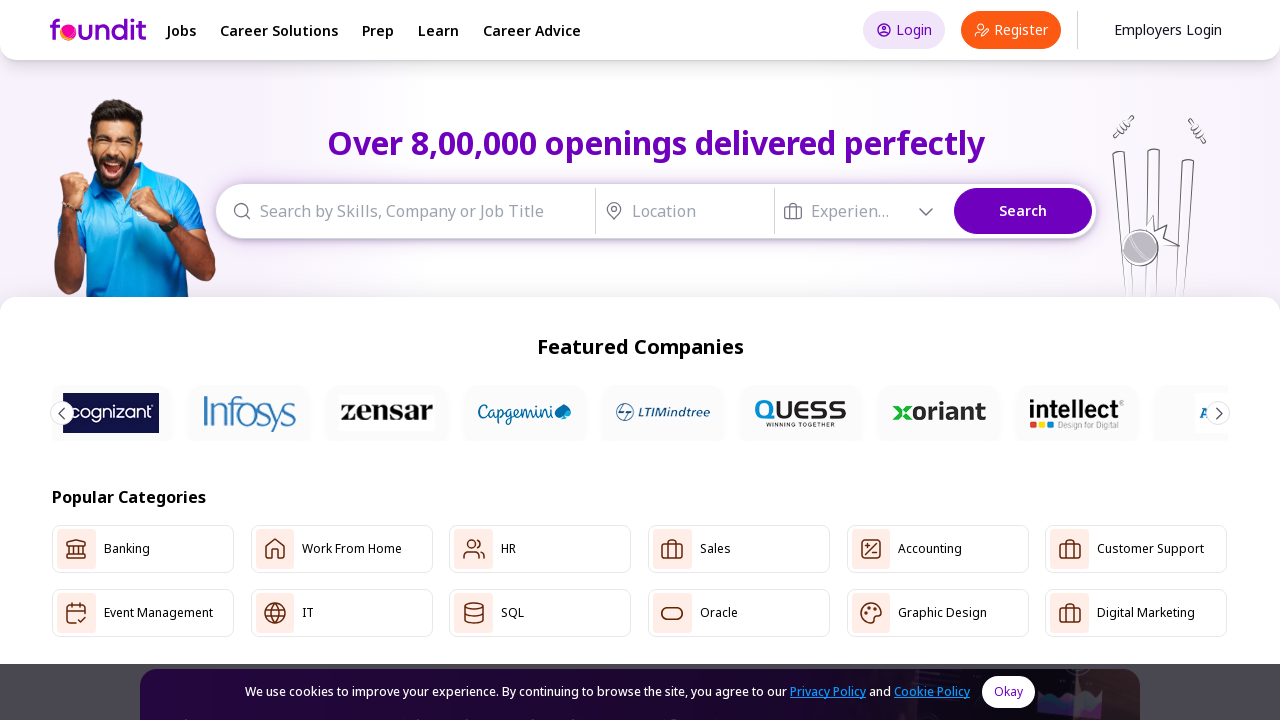

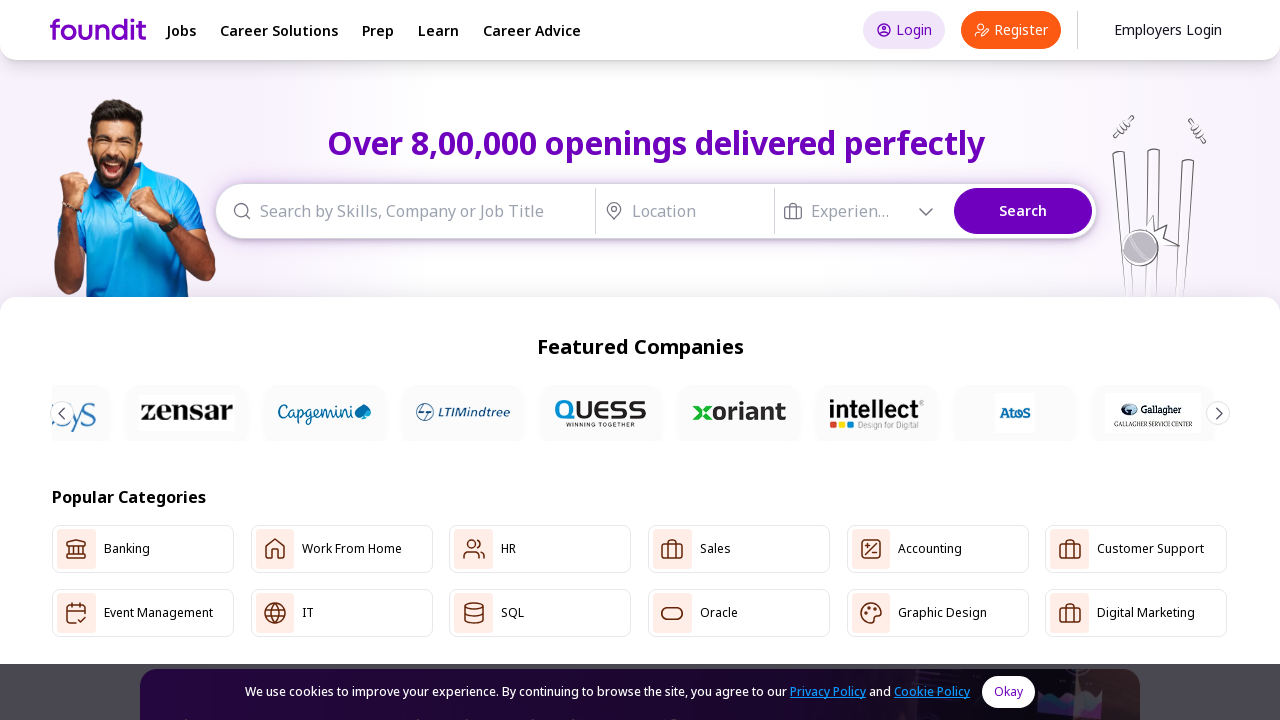